Tests clicking on a collapsible element to reveal an about link, then clicks the about link and verifies the page header

Starting URL: https://eviltester.github.io/synchole/collapseable.html

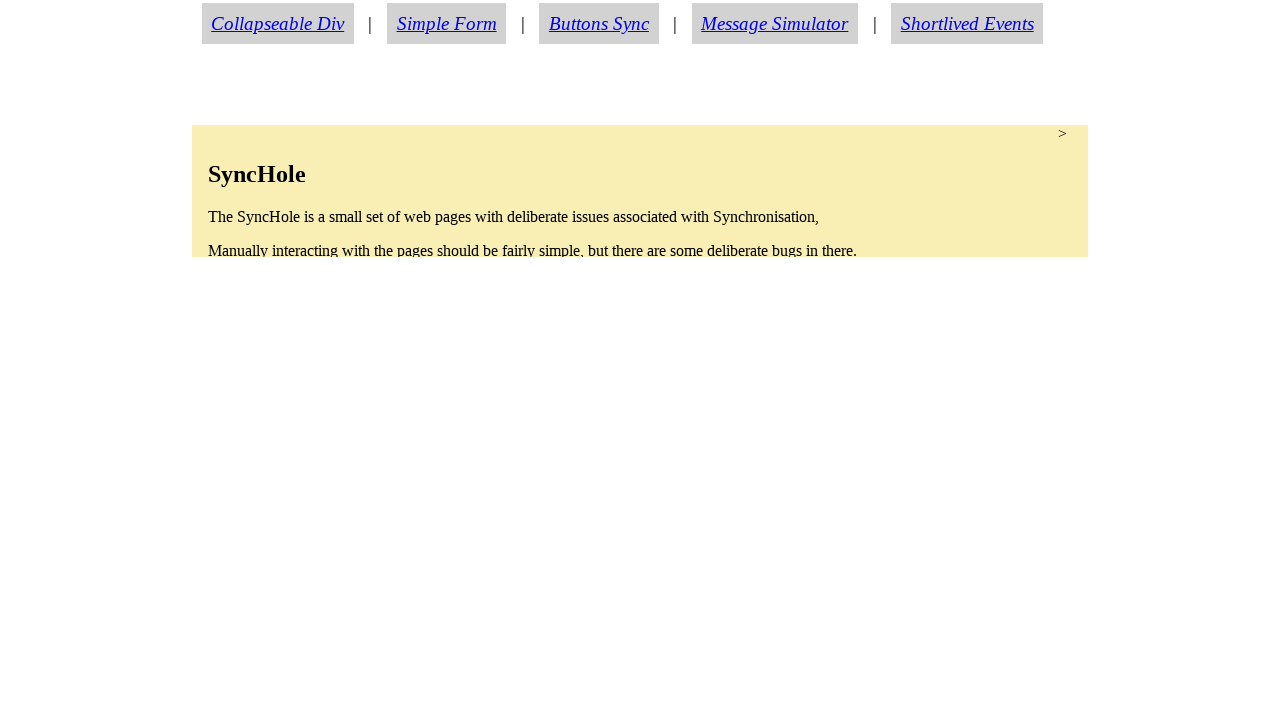

Navigated to collapseable.html test page
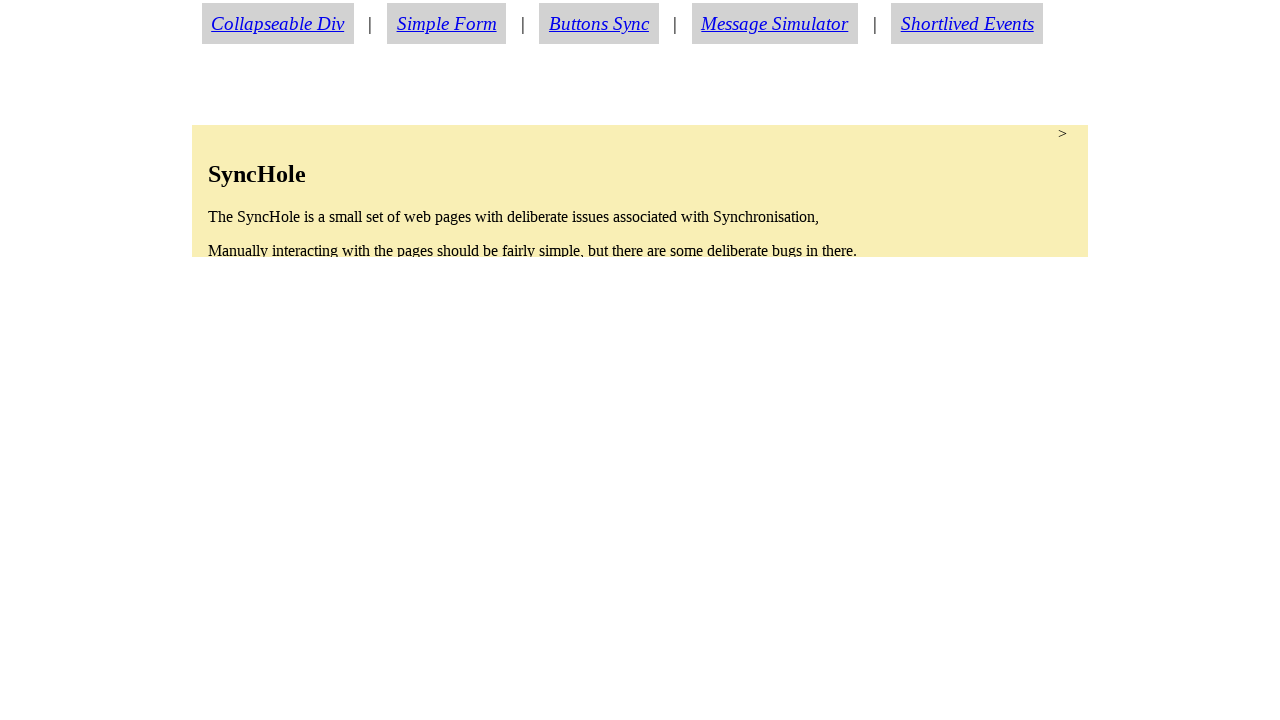

Clicked collapsible div to expand it at (640, 191) on div#collapsable
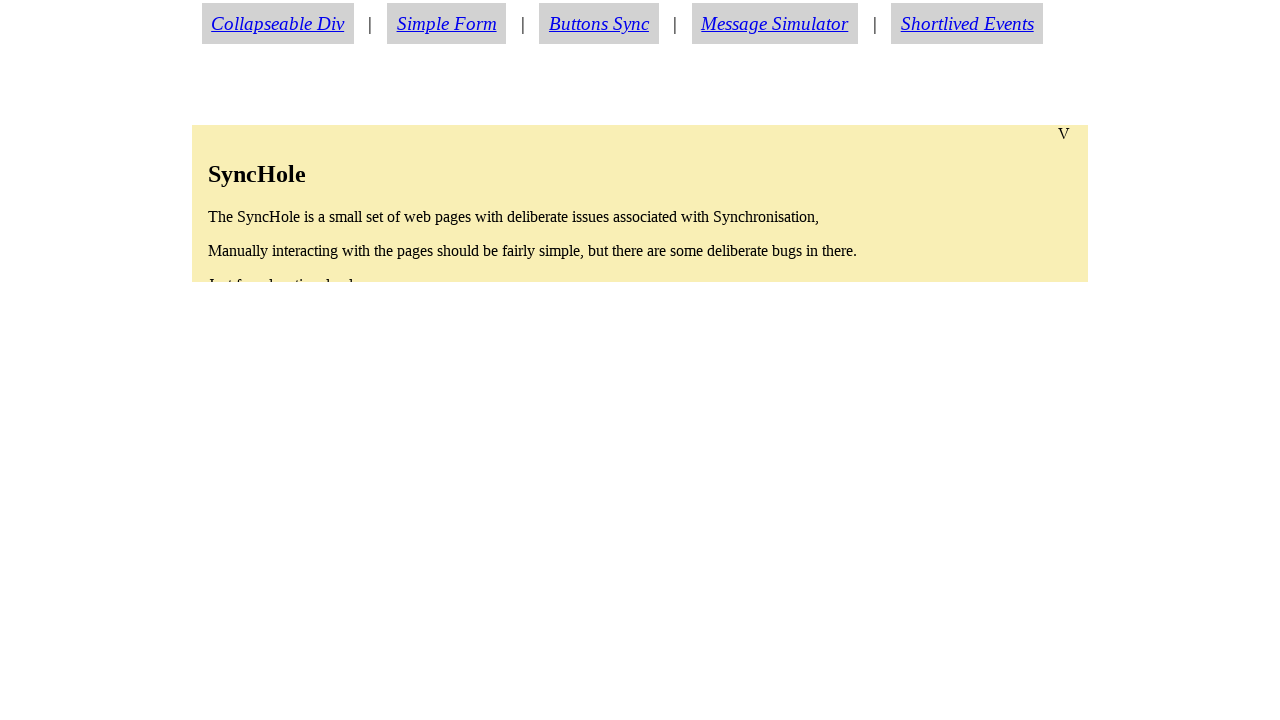

About link became visible
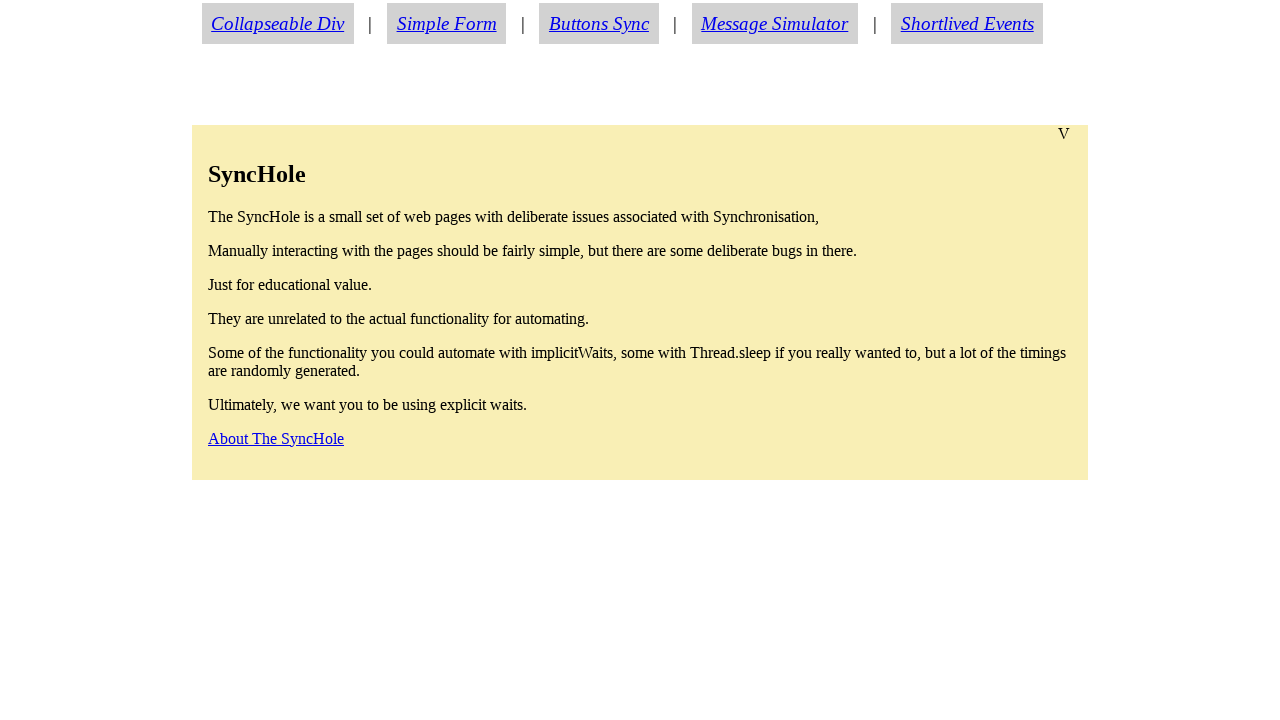

Clicked about link at (276, 438) on #aboutlink
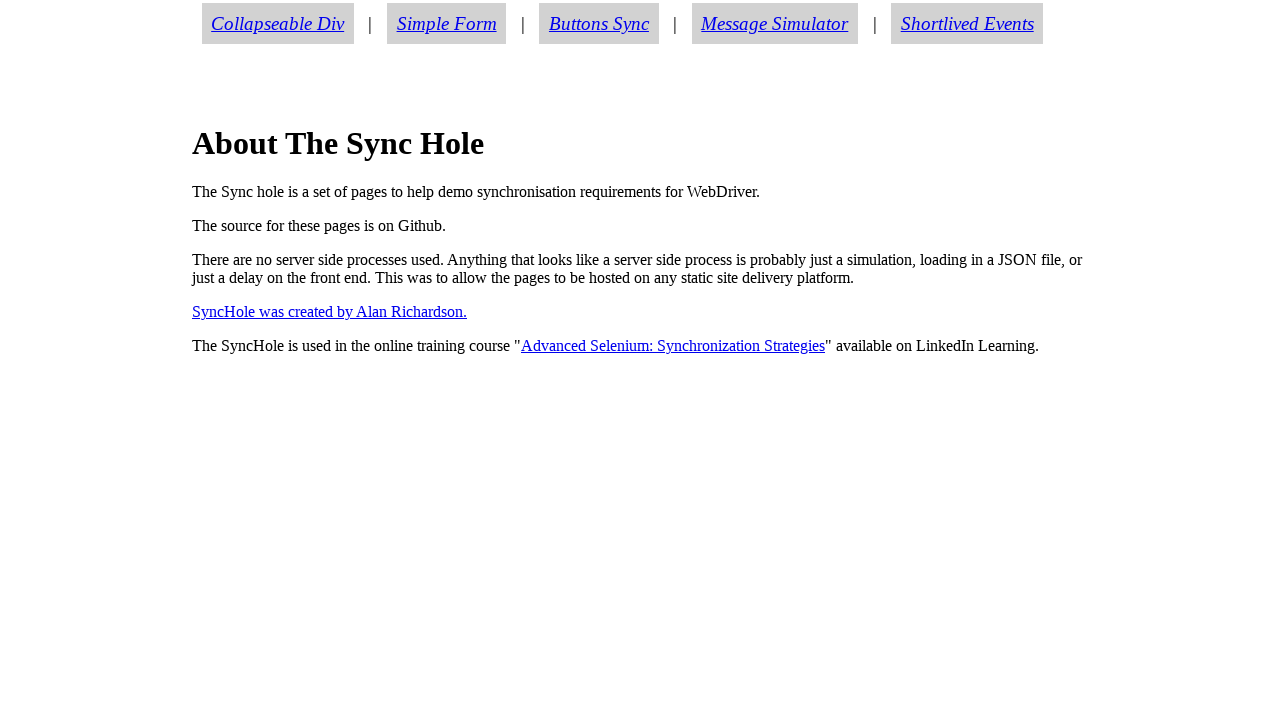

Retrieved page header text
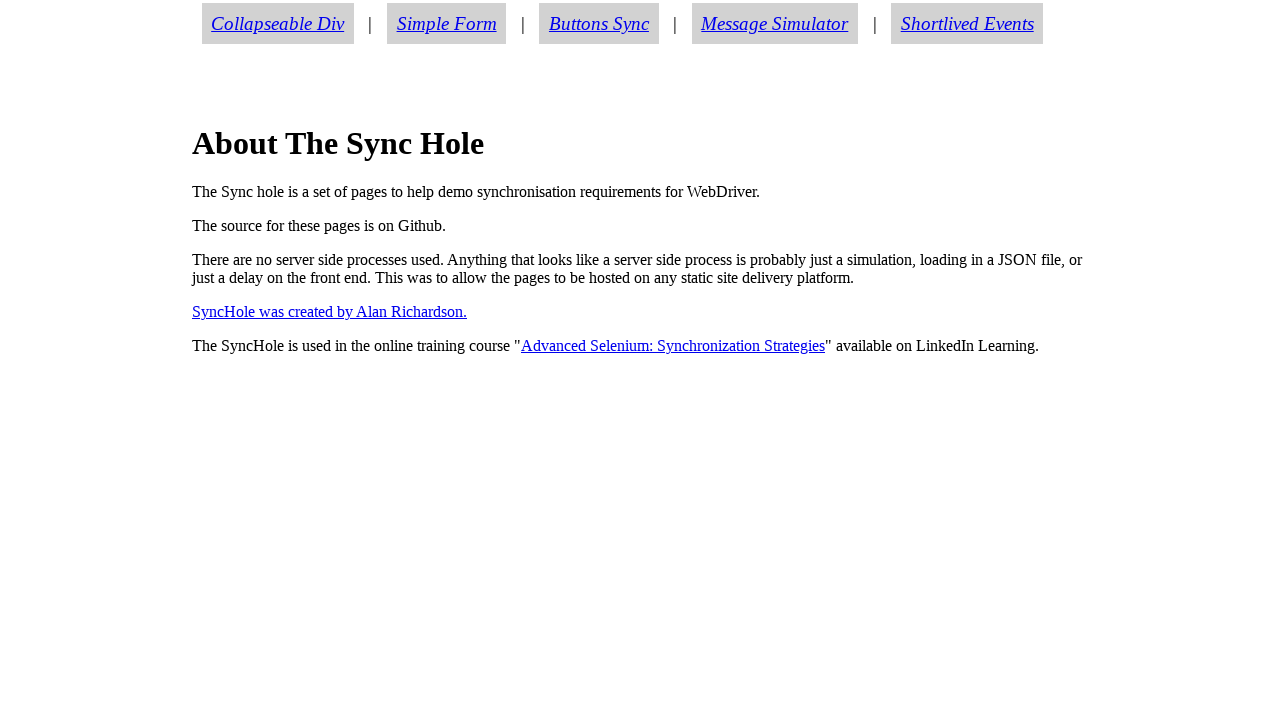

Verified header text is 'About The Sync Hole'
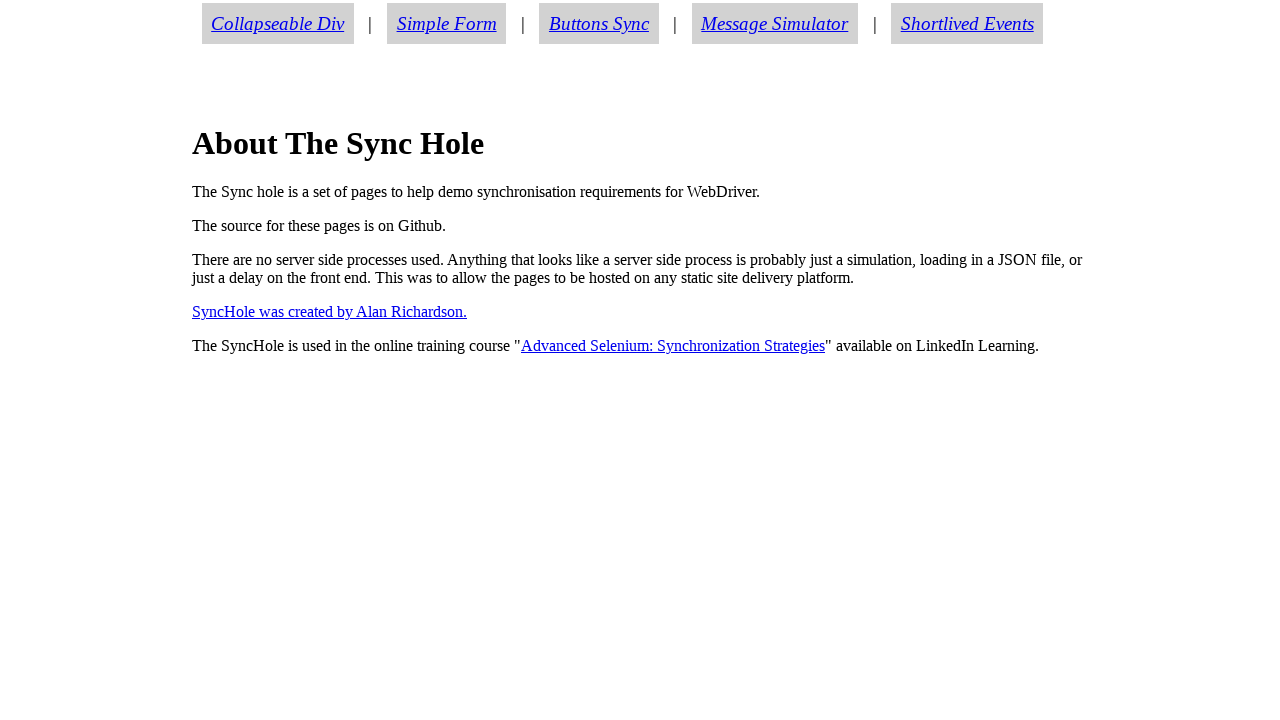

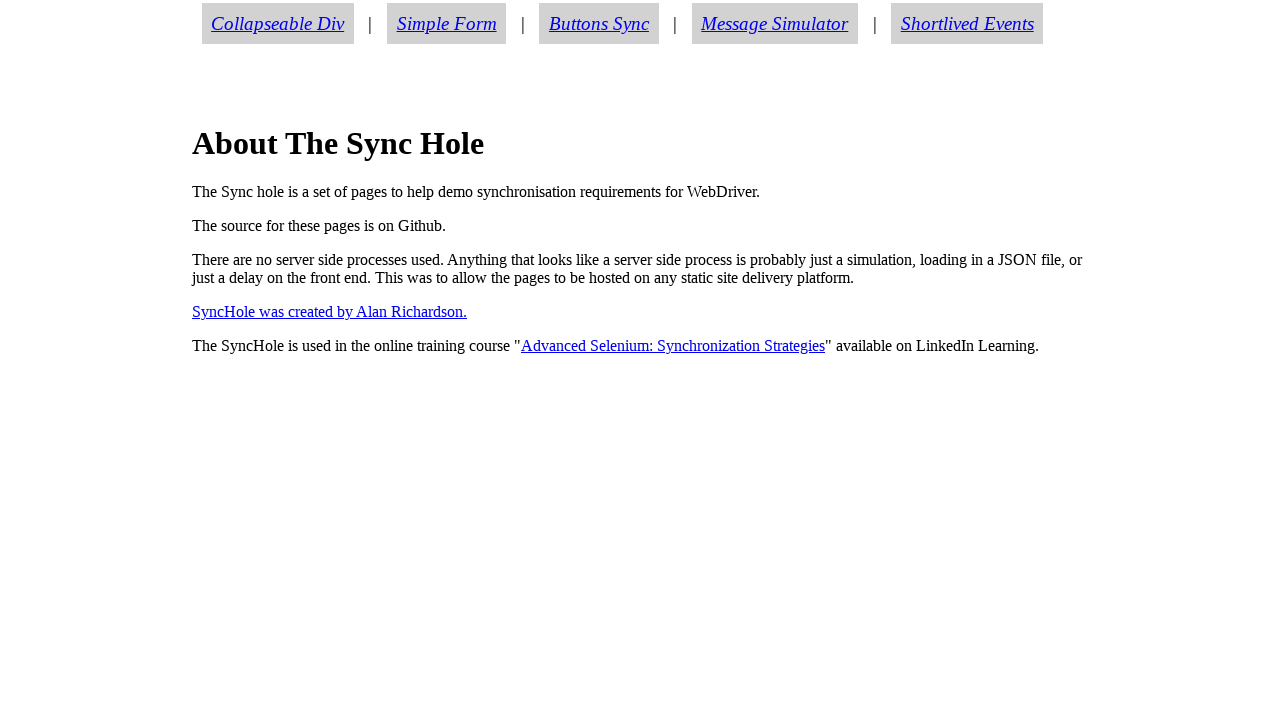